Tests that browser back button works correctly with todo filters

Starting URL: https://demo.playwright.dev/todomvc

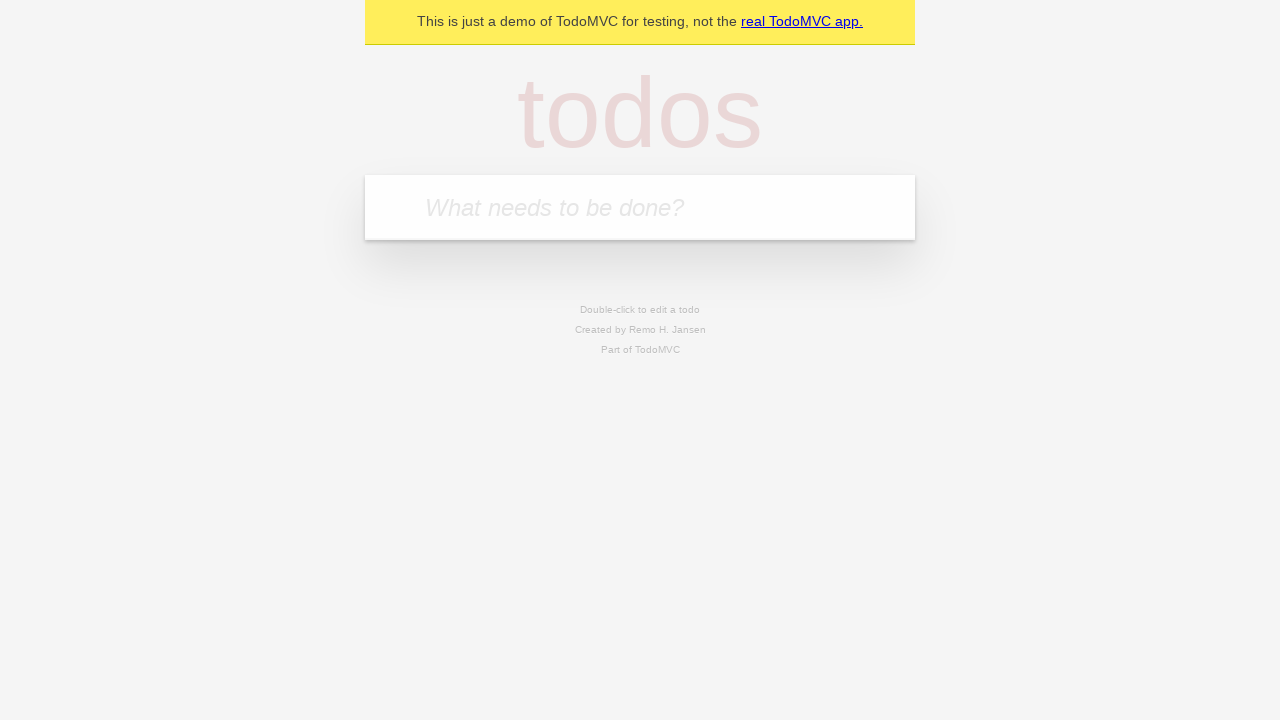

Filled todo input with 'buy some cheese' on internal:attr=[placeholder="What needs to be done?"i]
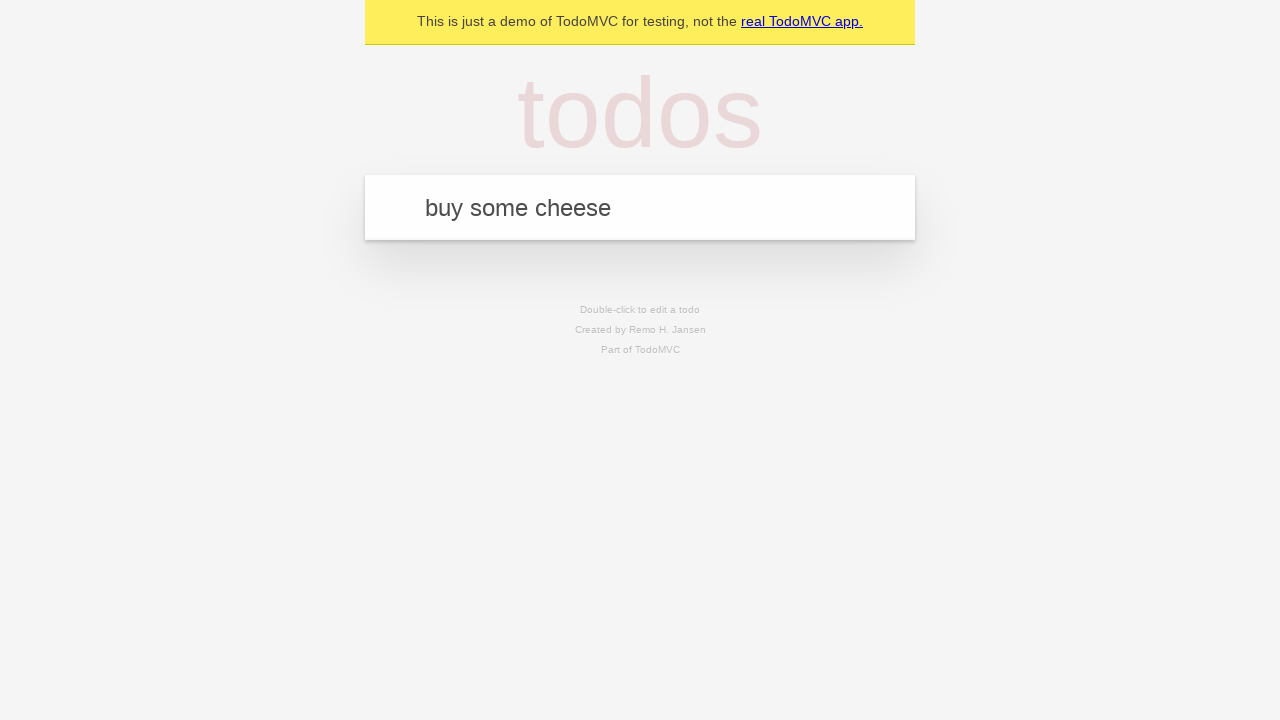

Pressed Enter to create first todo on internal:attr=[placeholder="What needs to be done?"i]
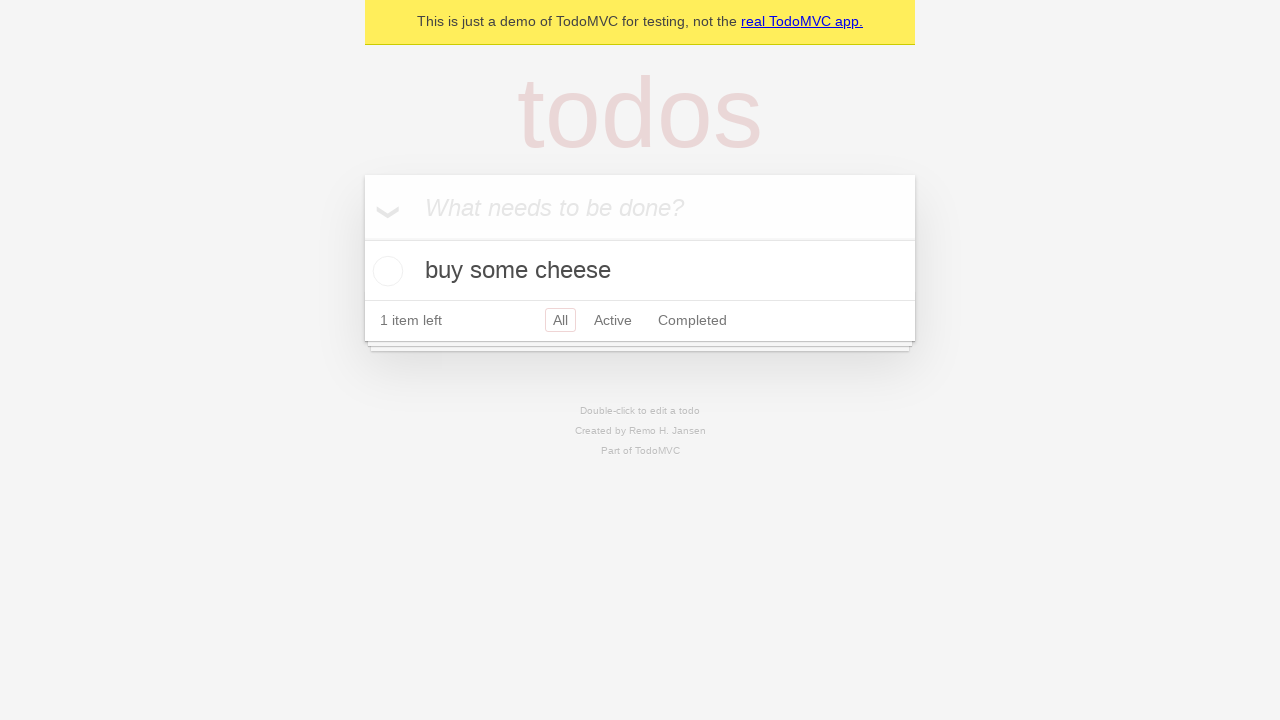

Filled todo input with 'feed the cat' on internal:attr=[placeholder="What needs to be done?"i]
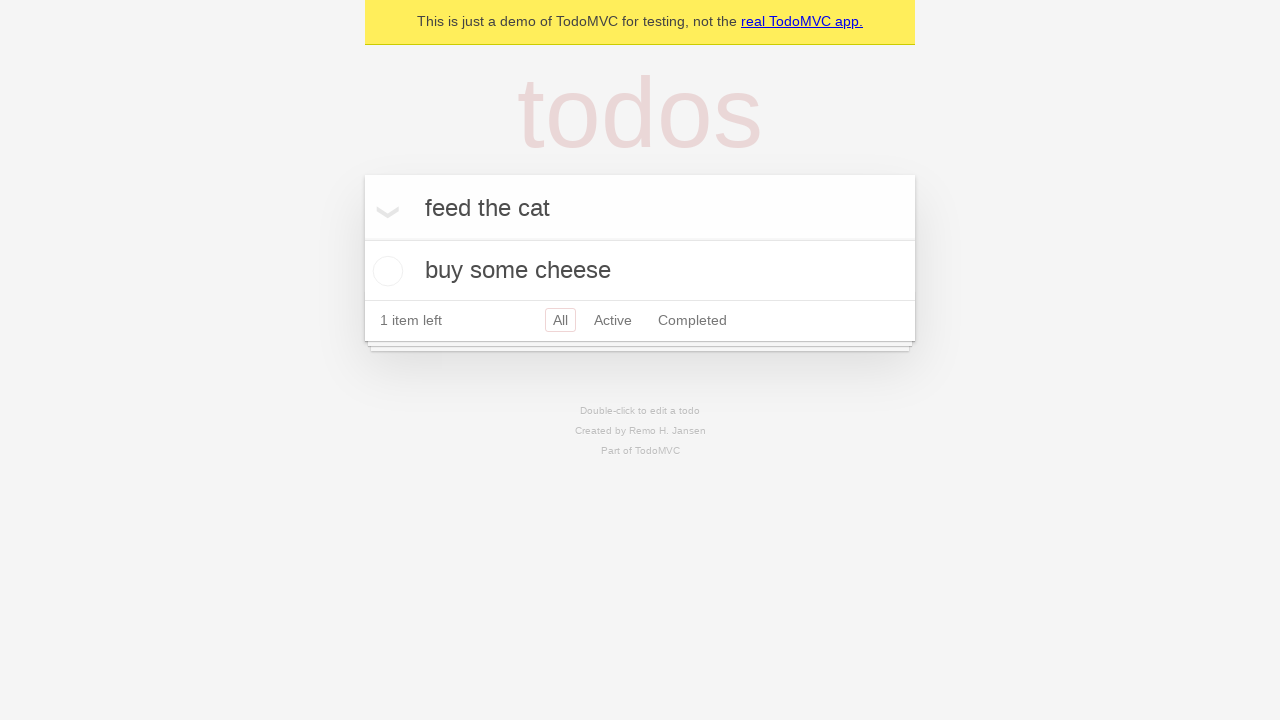

Pressed Enter to create second todo on internal:attr=[placeholder="What needs to be done?"i]
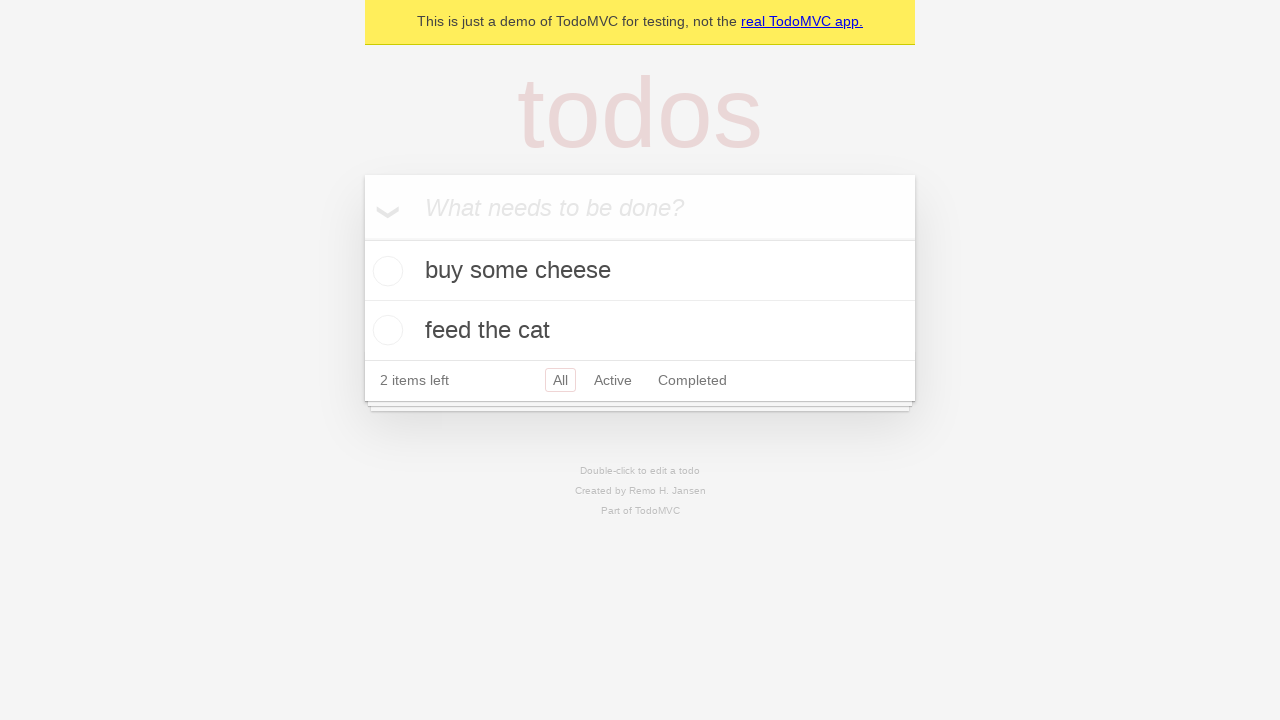

Filled todo input with 'book a doctors appointment' on internal:attr=[placeholder="What needs to be done?"i]
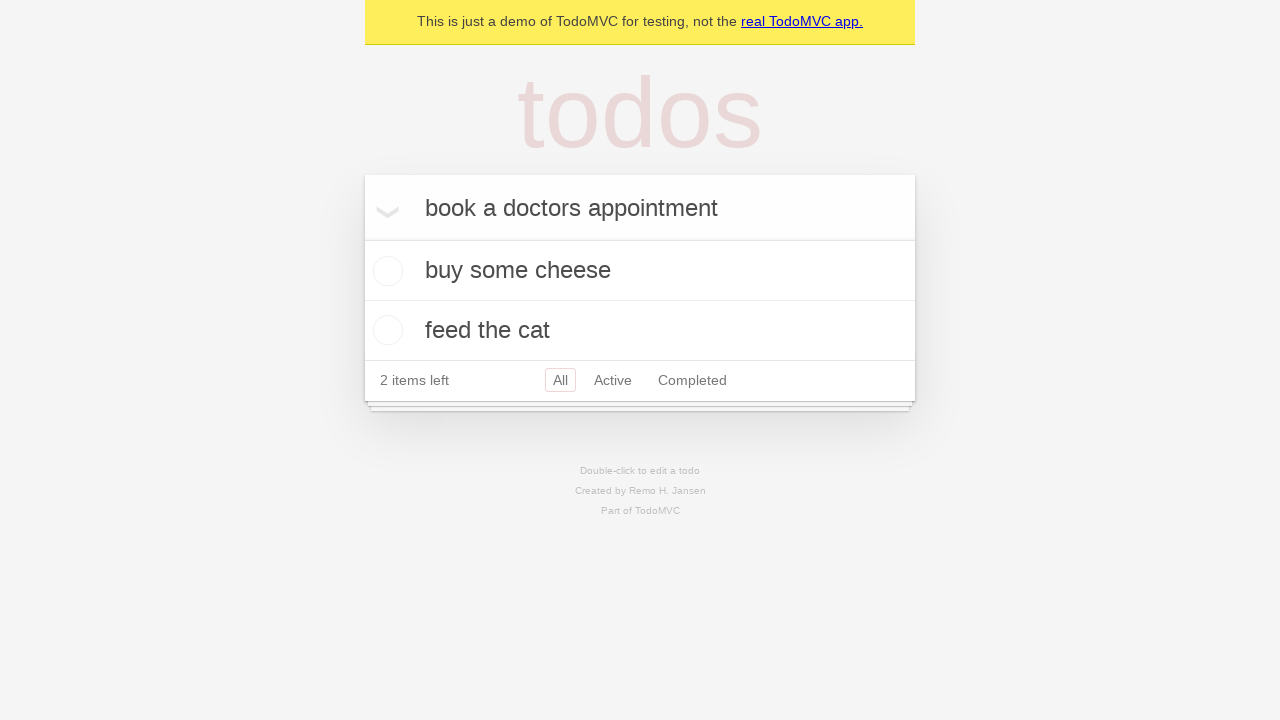

Pressed Enter to create third todo on internal:attr=[placeholder="What needs to be done?"i]
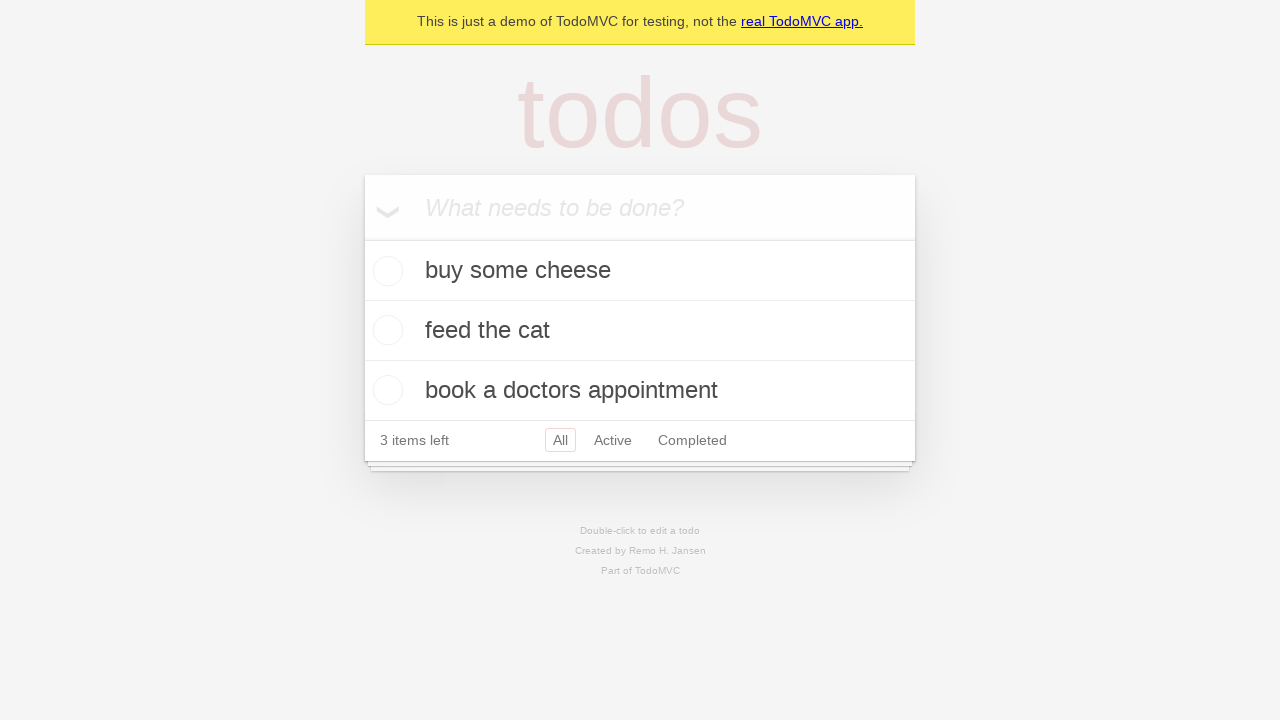

Waited for todos to appear
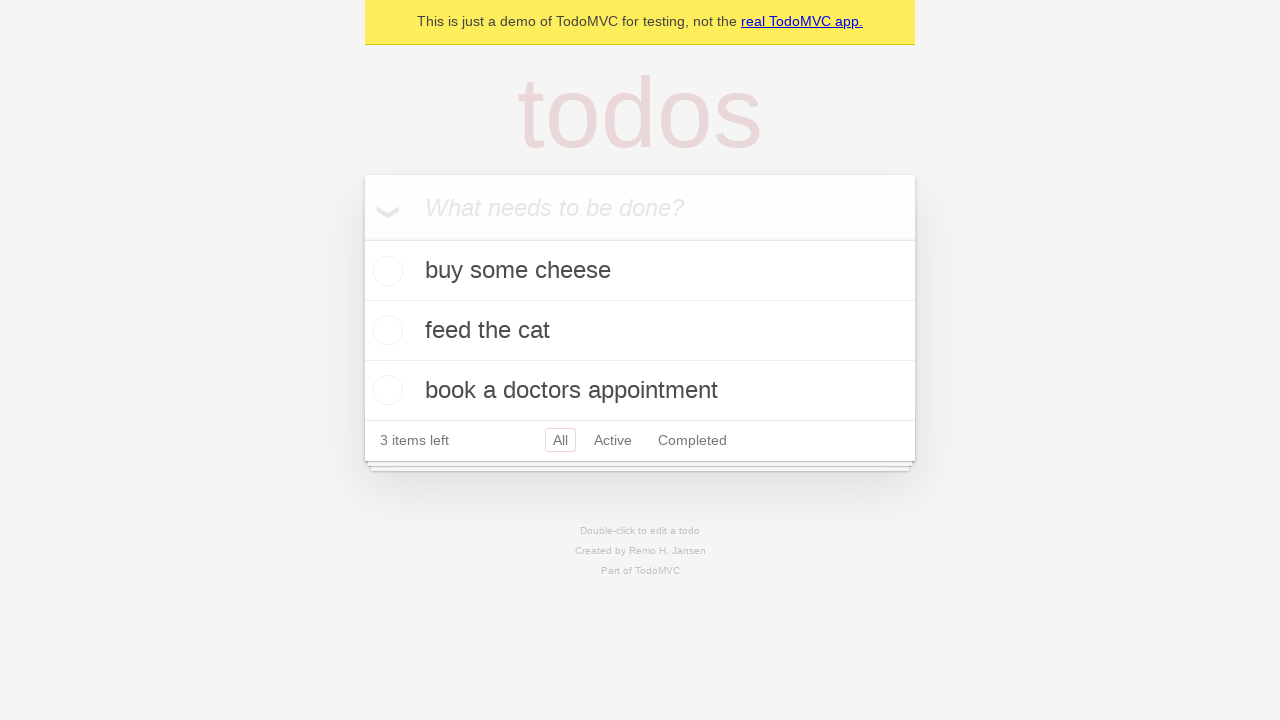

Checked the second todo item at (385, 330) on internal:testid=[data-testid="todo-item"s] >> nth=1 >> internal:role=checkbox
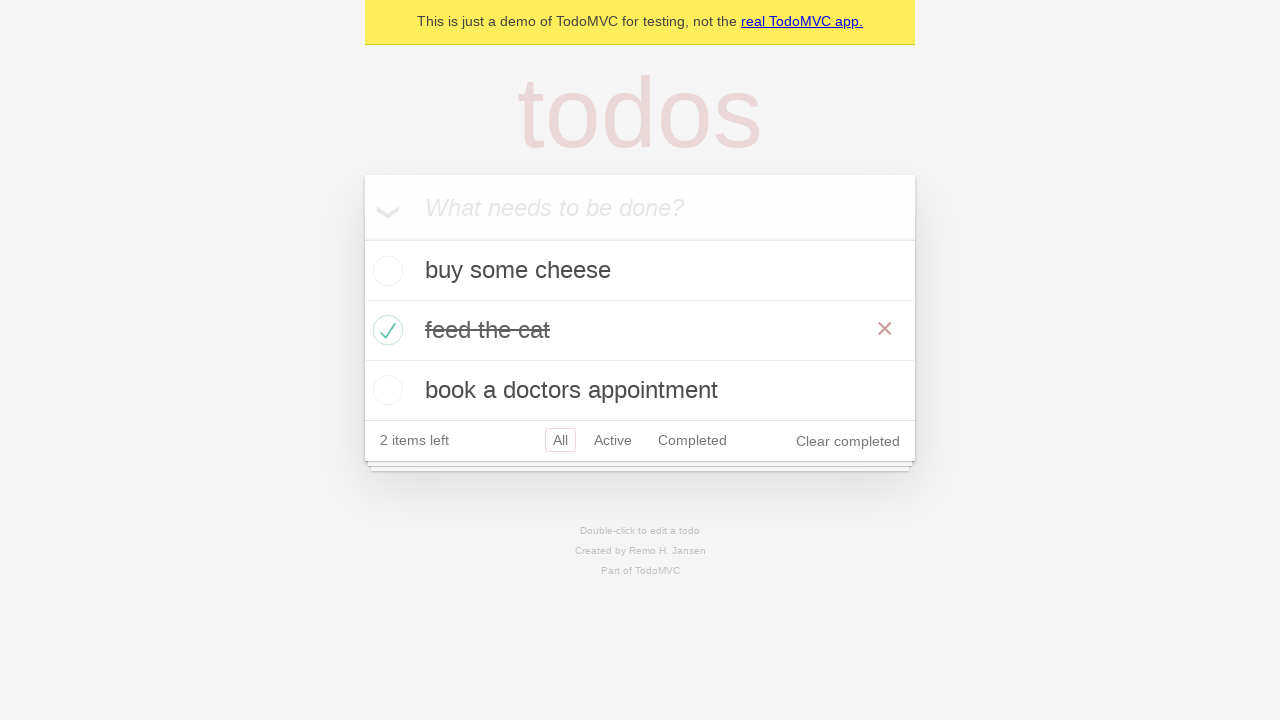

Clicked All filter at (560, 440) on internal:role=link[name="All"i]
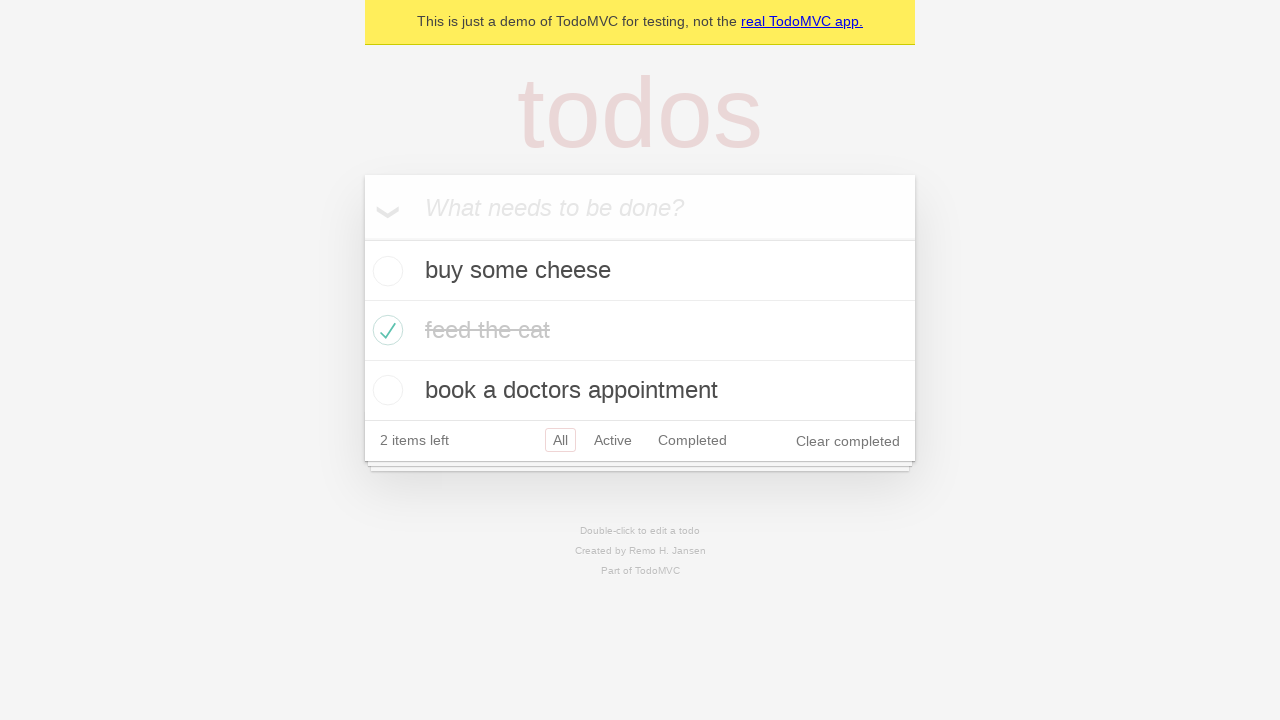

Clicked Active filter at (613, 440) on internal:role=link[name="Active"i]
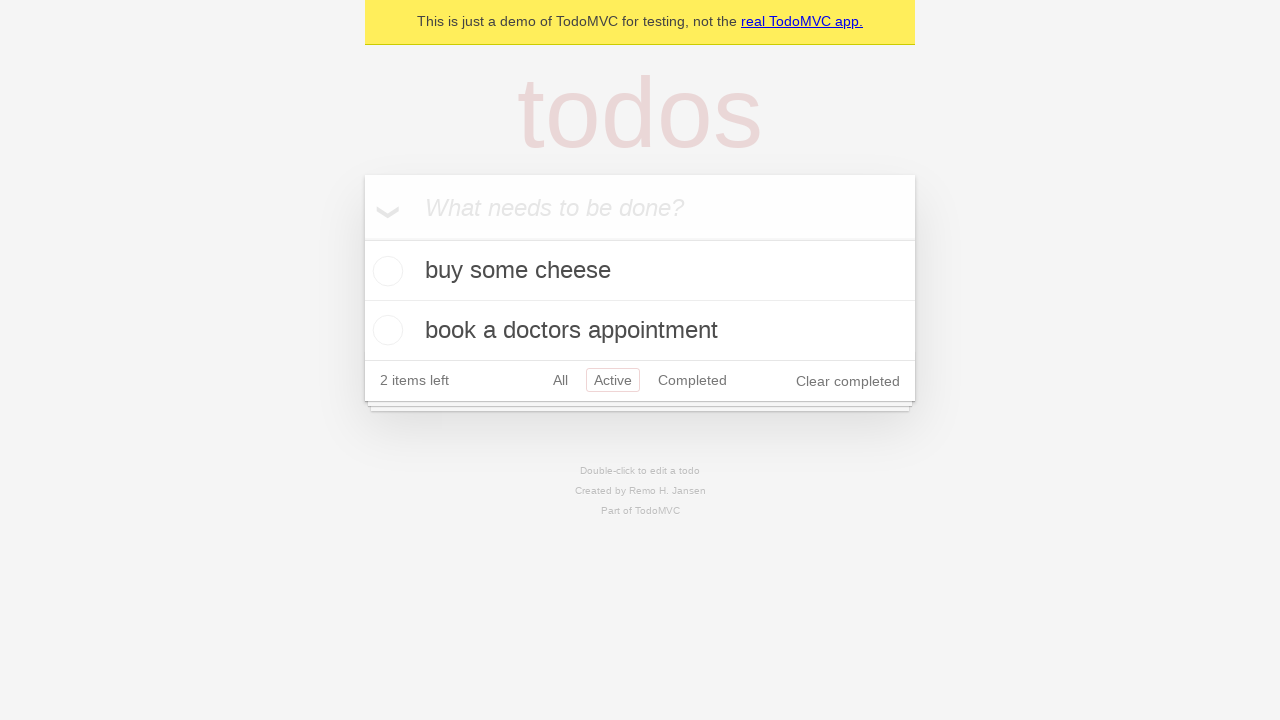

Clicked Completed filter at (692, 380) on internal:role=link[name="Completed"i]
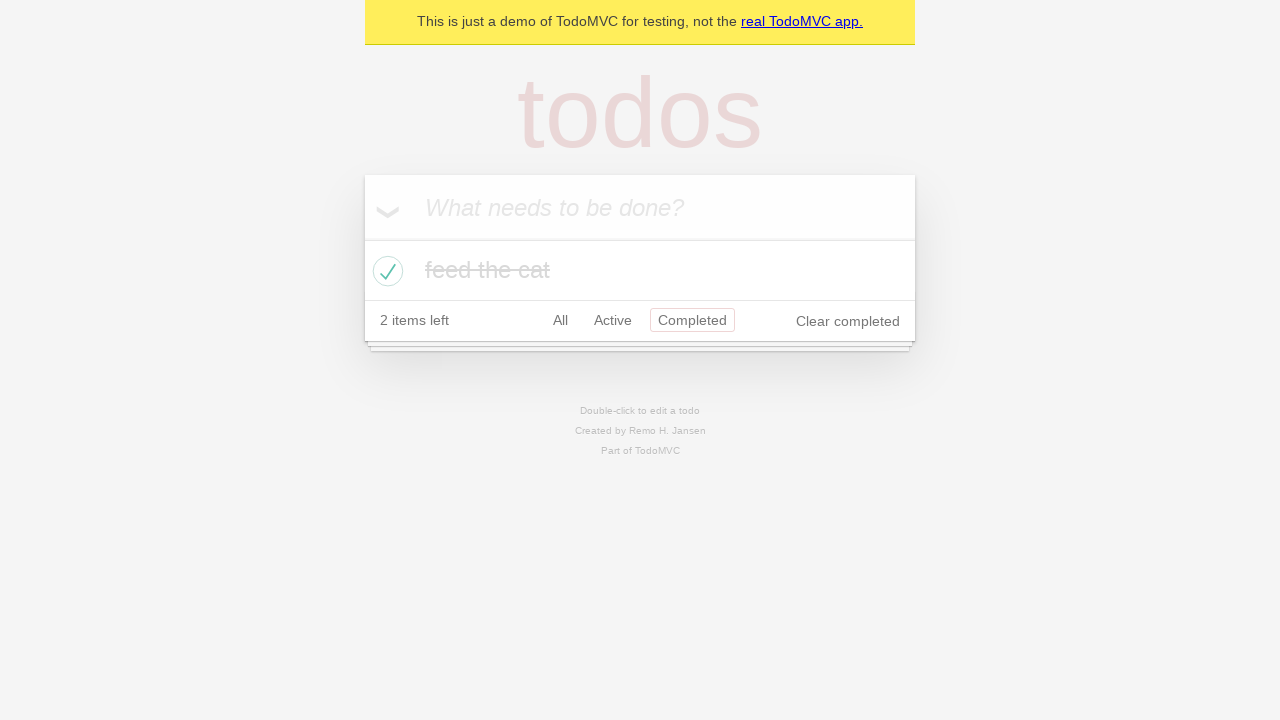

Navigated back to Active filter
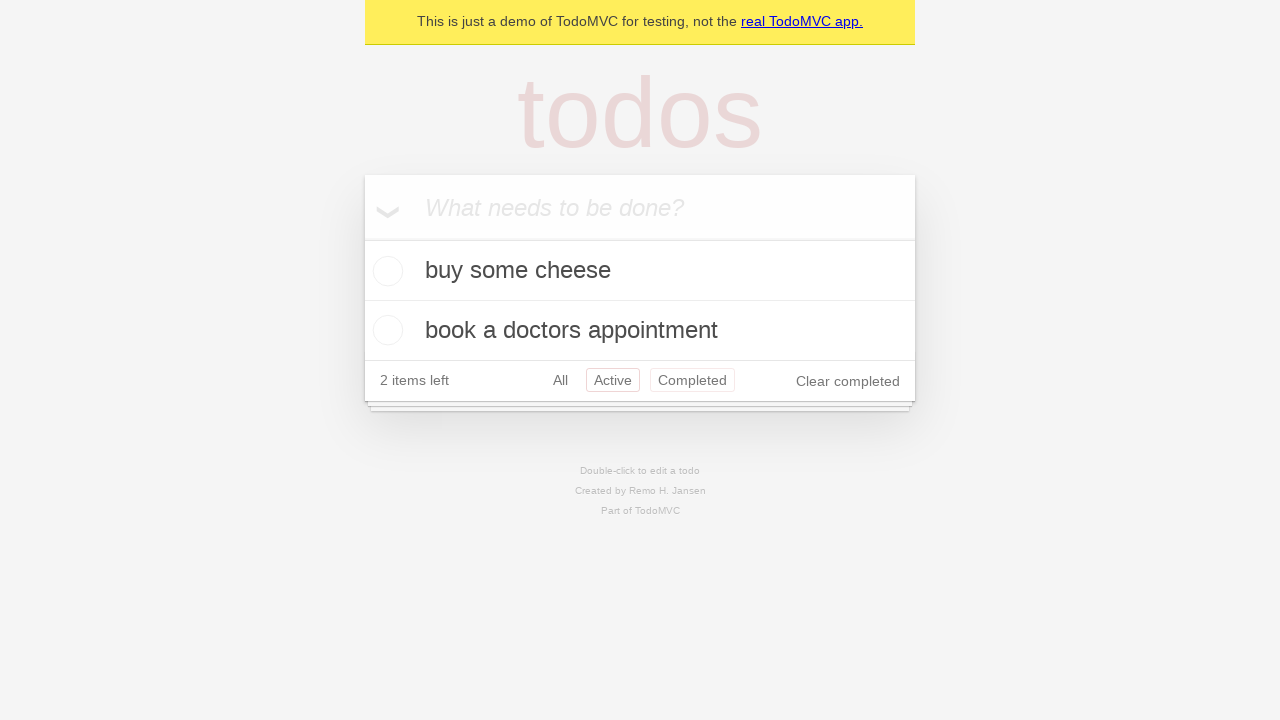

Navigated back to All filter
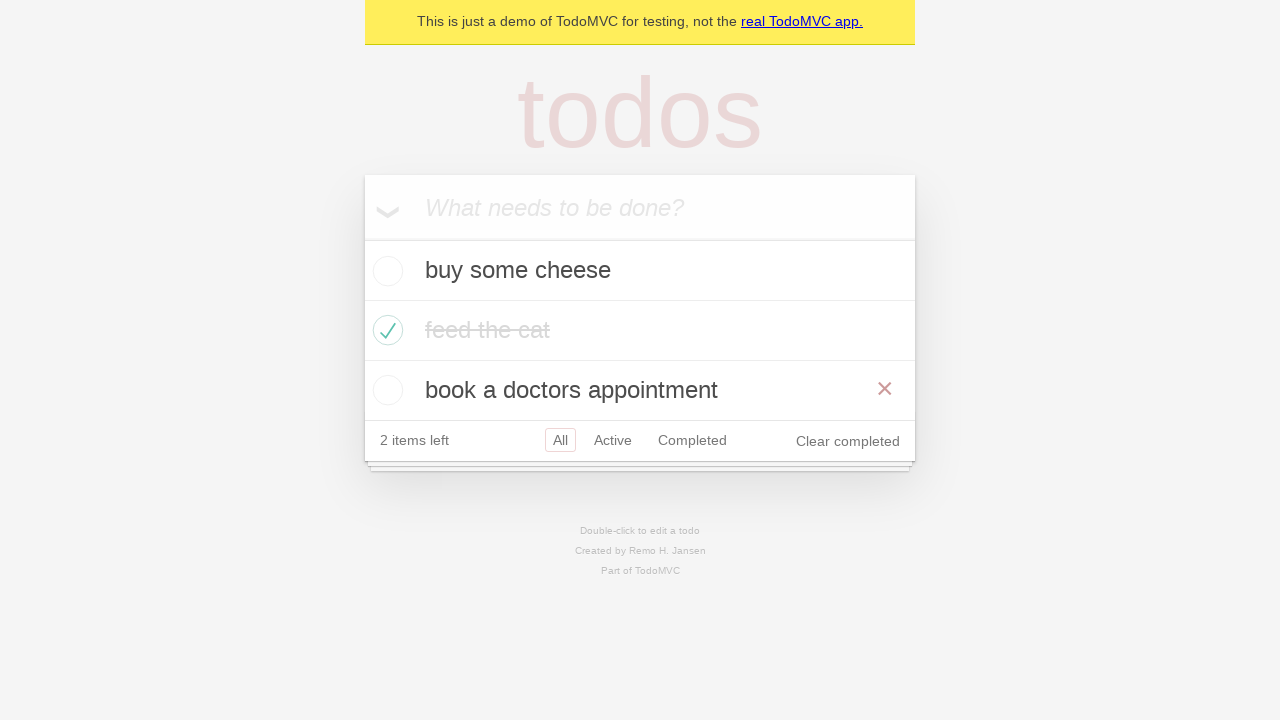

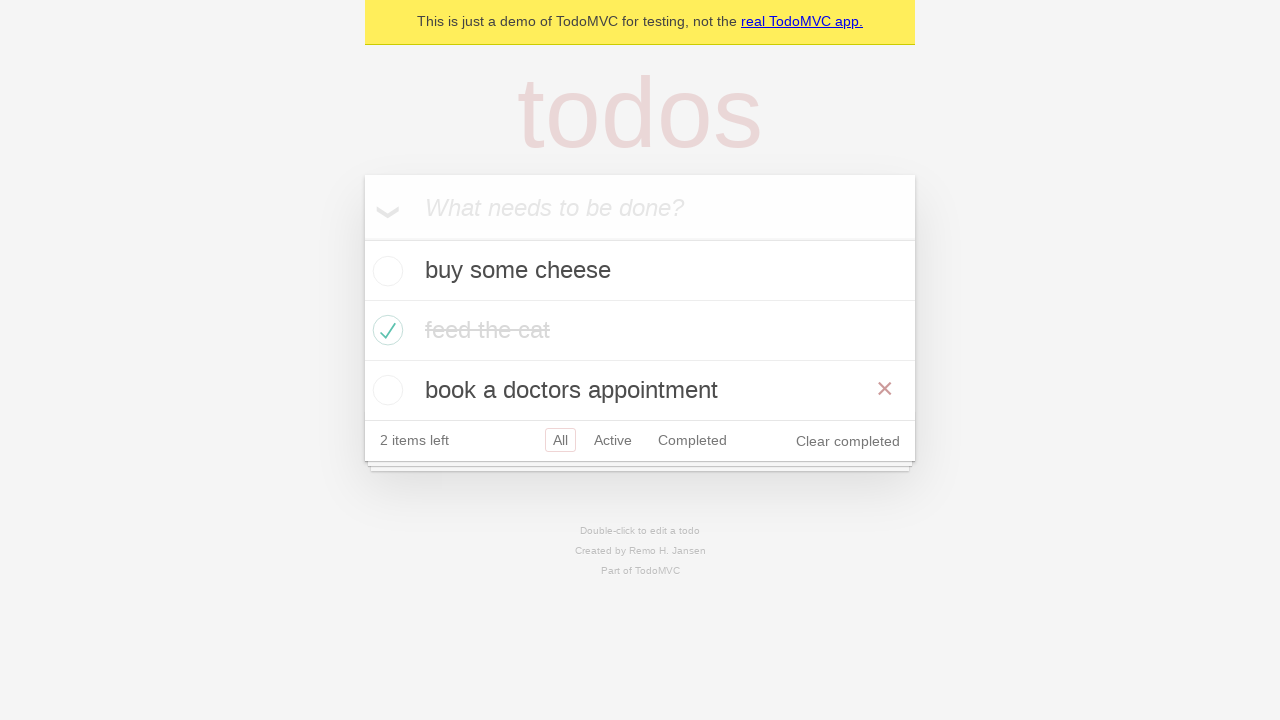